Navigates to a large page and highlights a specific element by changing its border style using JavaScript execution, then waits before reverting the style.

Starting URL: http://the-internet.herokuapp.com/large

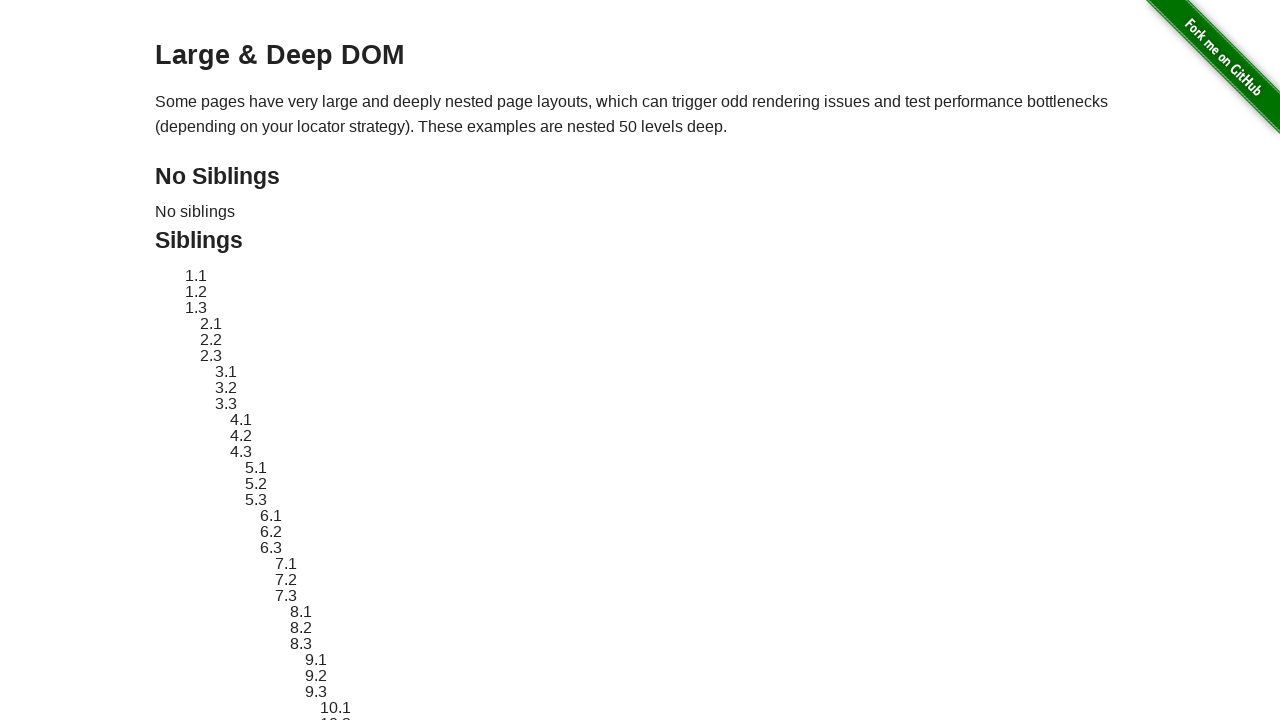

Navigated to the large page
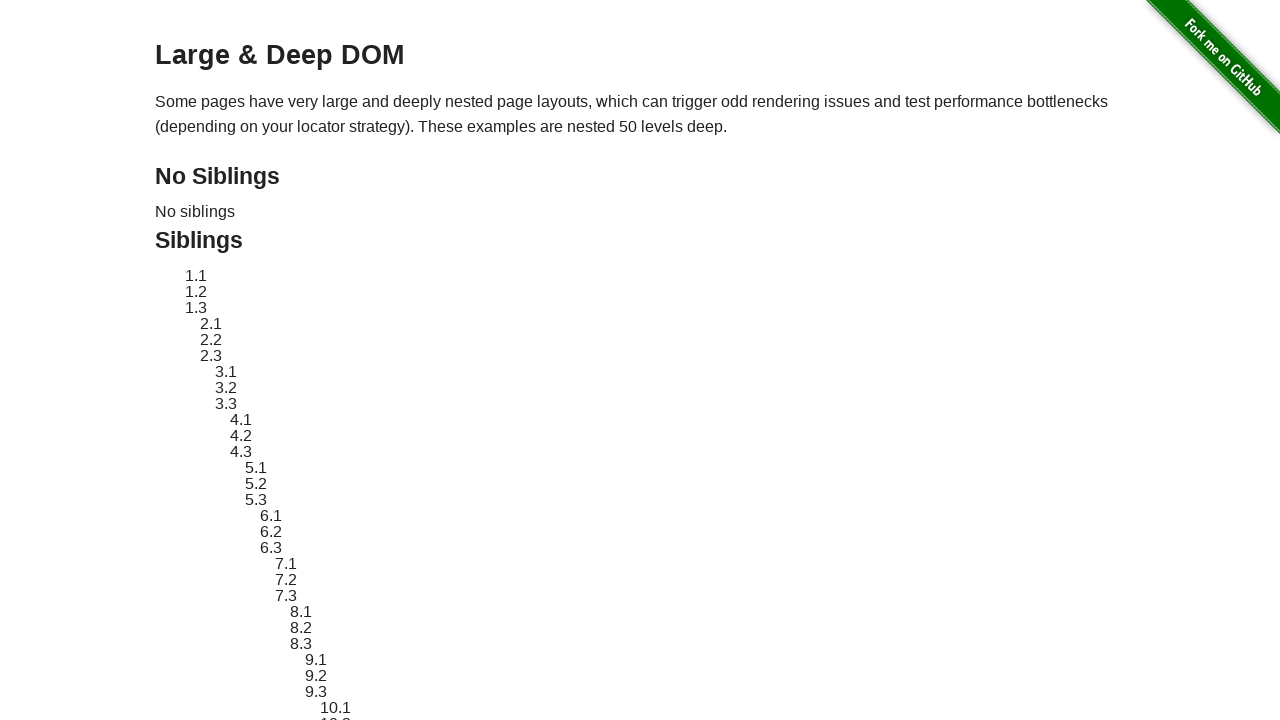

Located the element to highlight (#sibling-2.3)
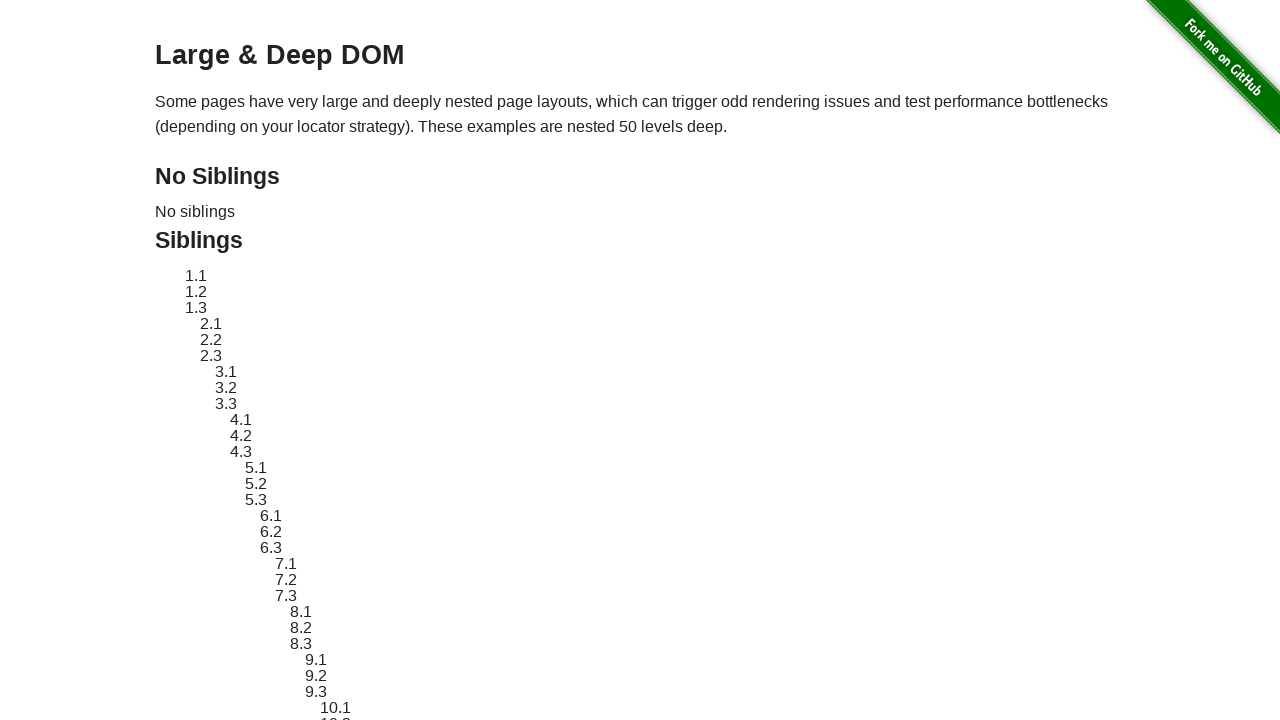

Element became visible
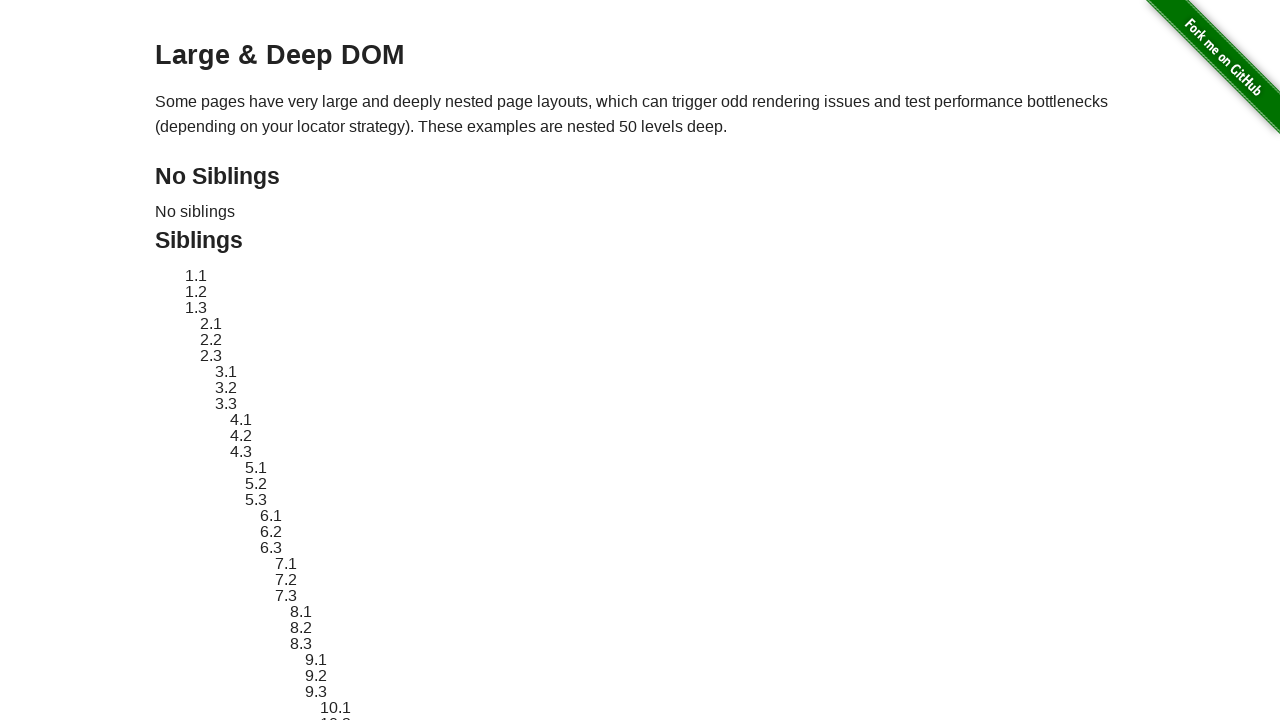

Applied red dashed border highlight to element using JavaScript
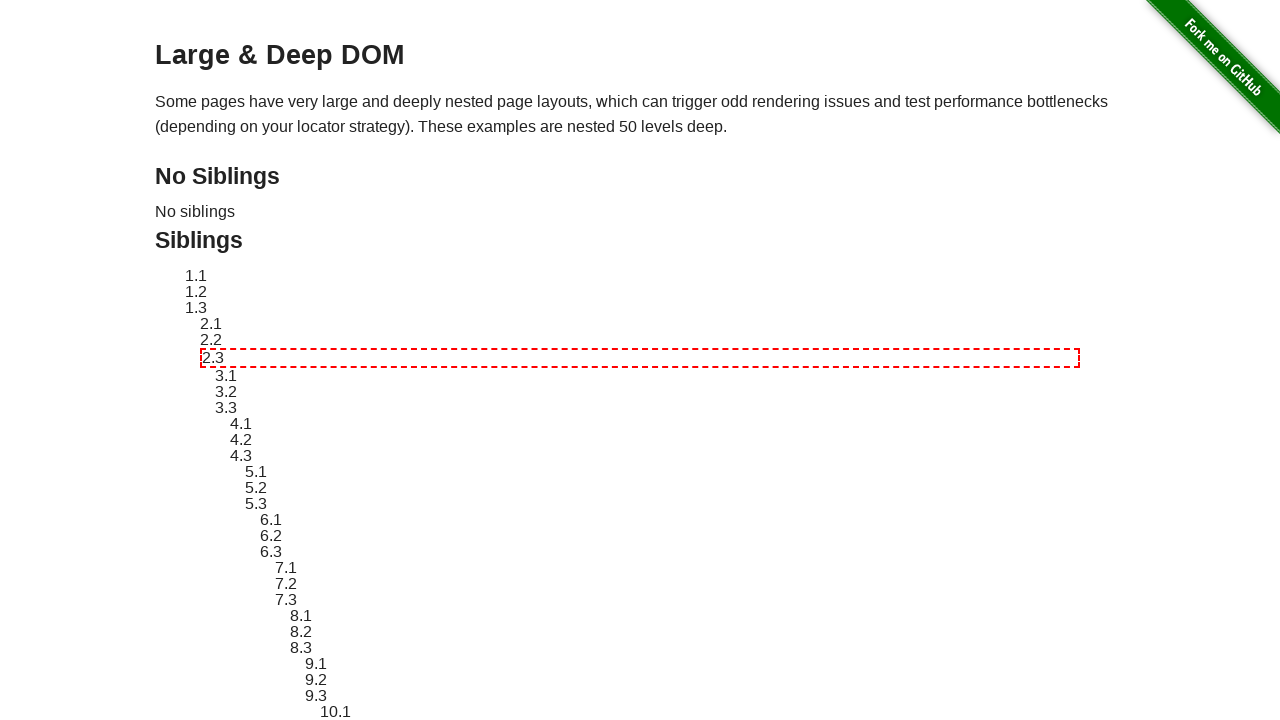

Waited 3 seconds to visually observe the highlighted element
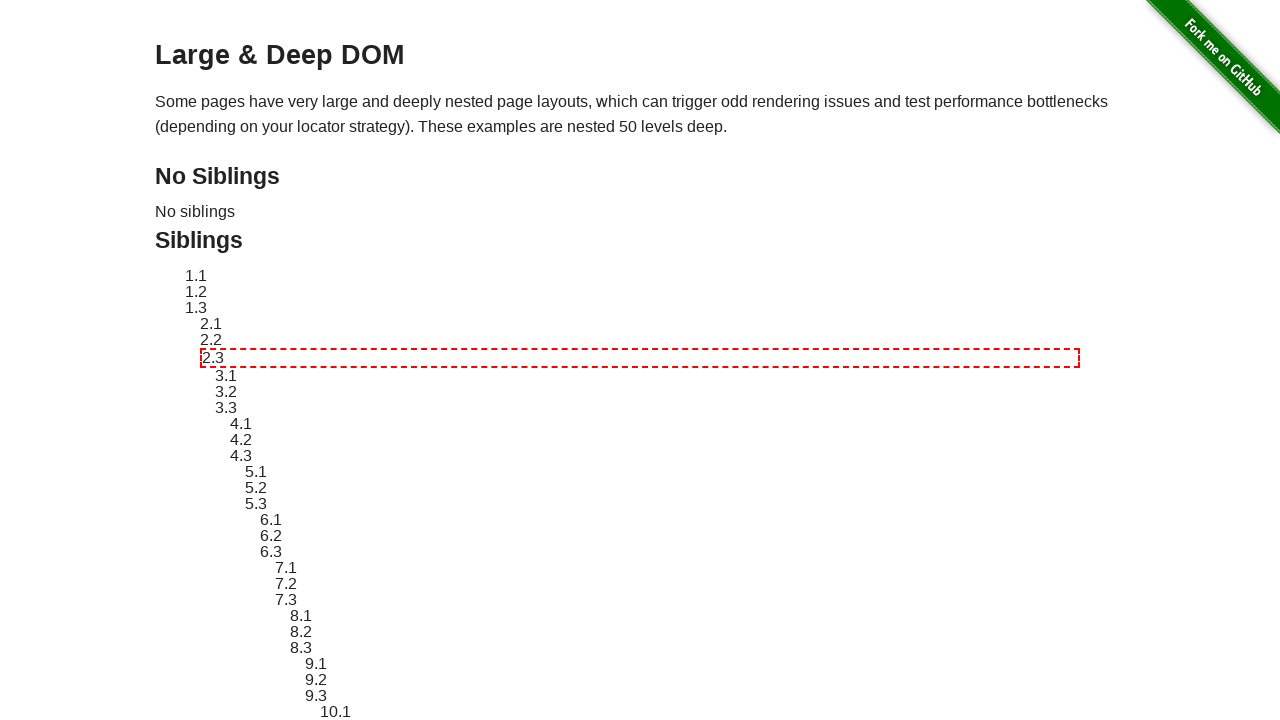

Reverted element style back to original (removed highlight)
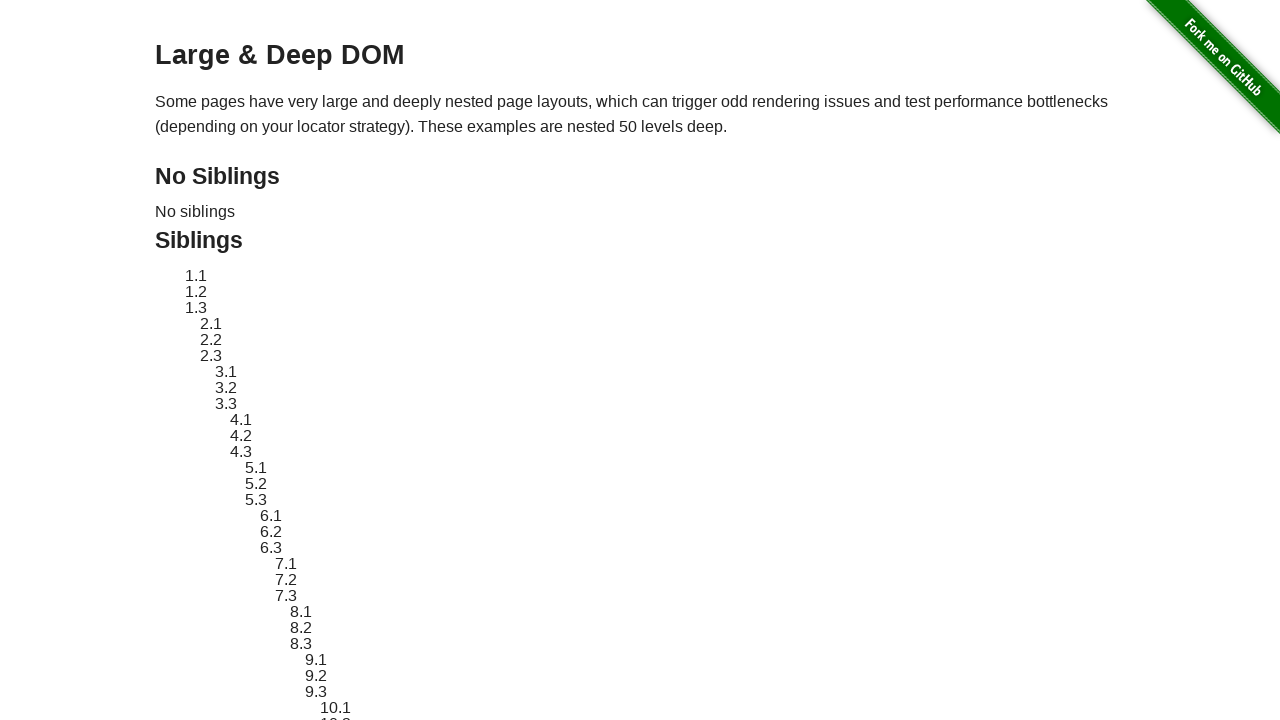

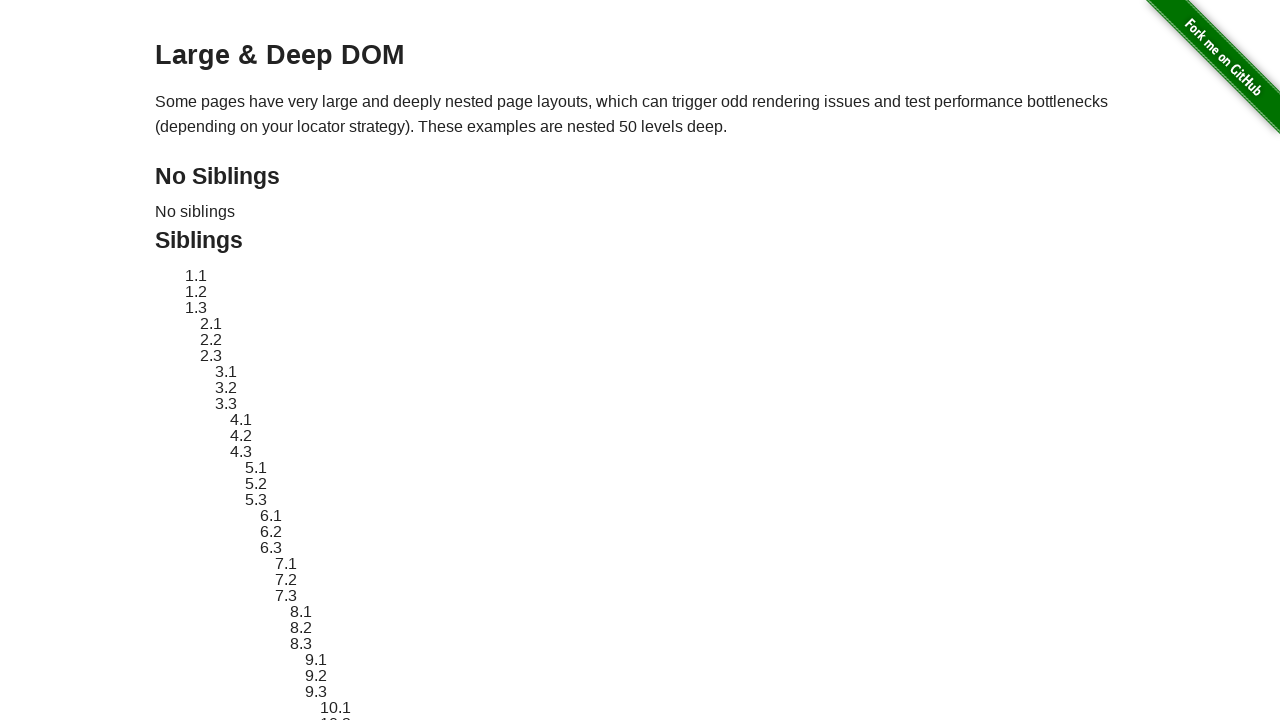